Tests the double-click button functionality on DemoQA buttons page by navigating to the buttons section and double-clicking the 'Double Click Me' button to verify the double click message appears.

Starting URL: https://demoqa.com/elements

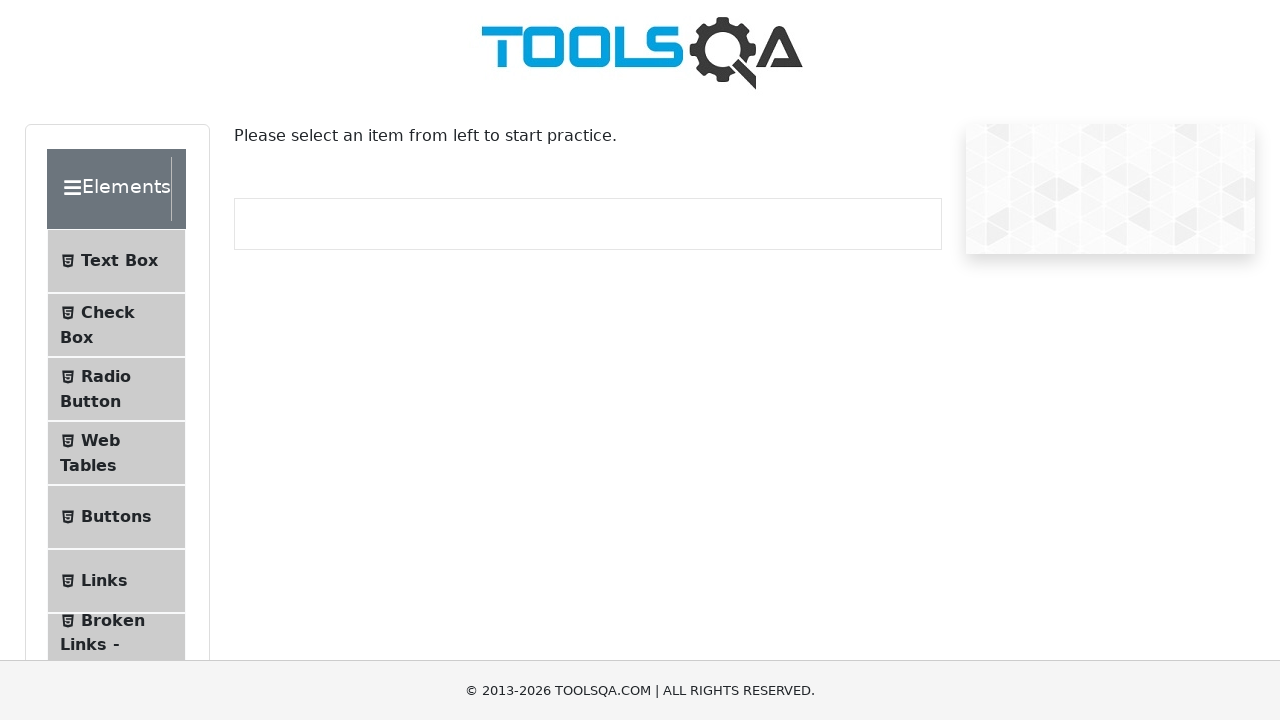

Clicked Buttons menu item at (116, 517) on li:has-text('Buttons')
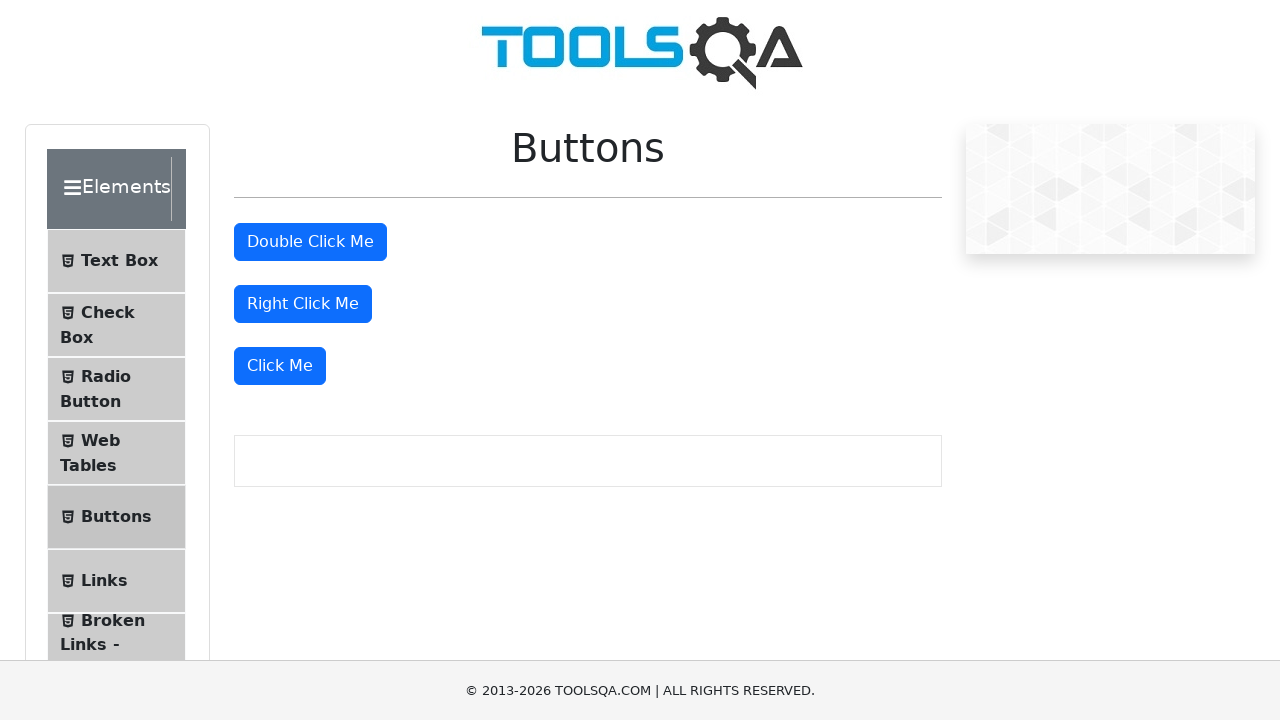

Navigated to buttons page
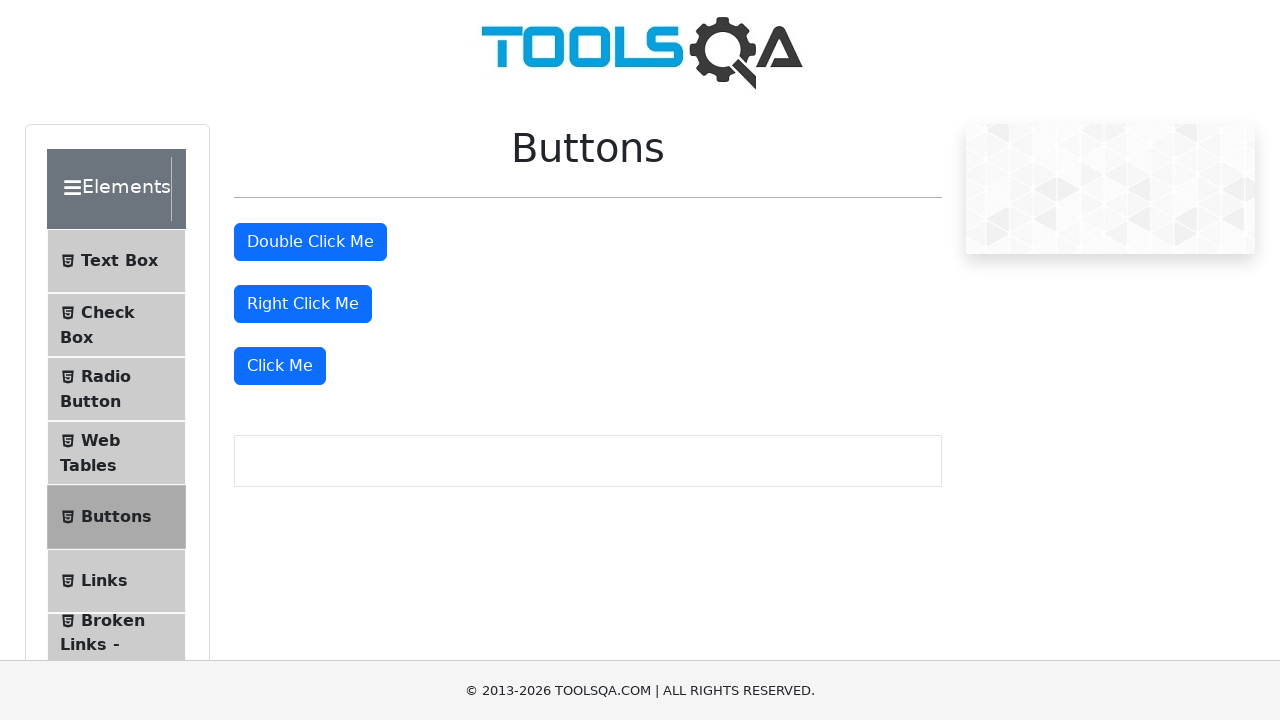

Double-clicked the 'Double Click Me' button at (310, 242) on internal:role=button[name="Double Click Me"i]
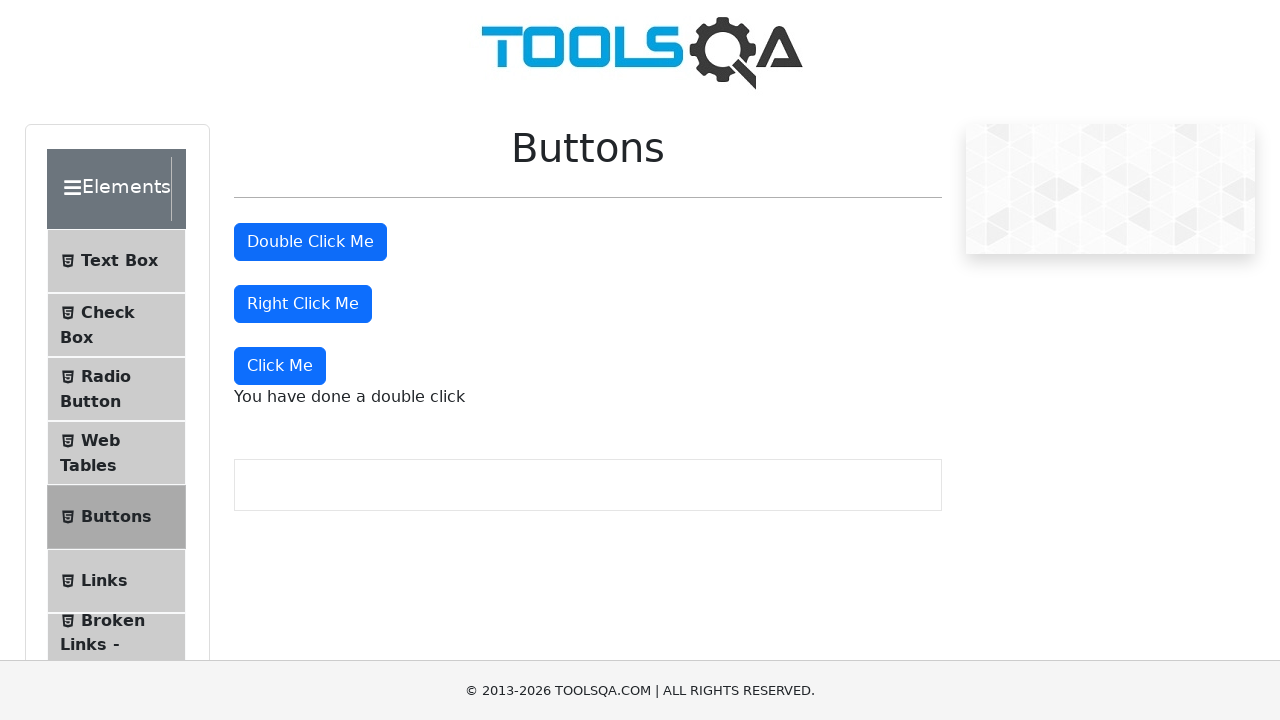

Double click confirmation message appeared
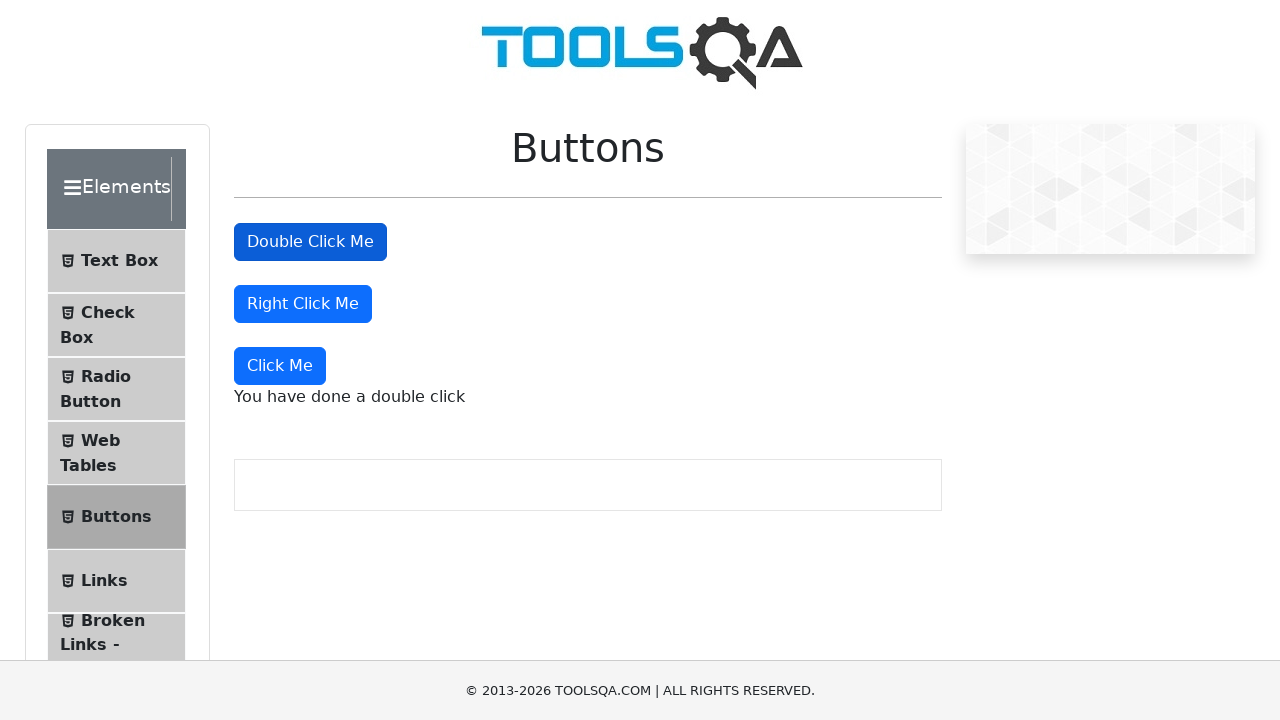

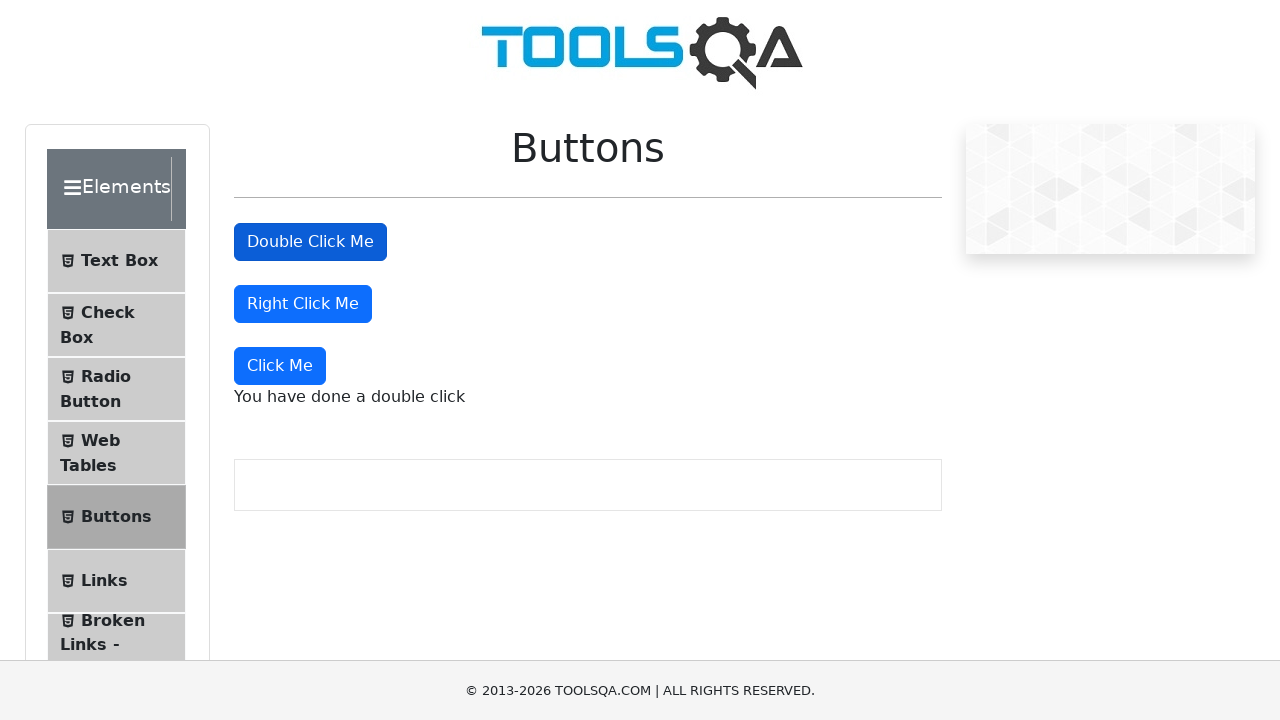